Tests dropdown menu functionality by clicking the dropdown button and selecting menu items to verify they are present and clickable

Starting URL: https://formy-project.herokuapp.com/dropdown

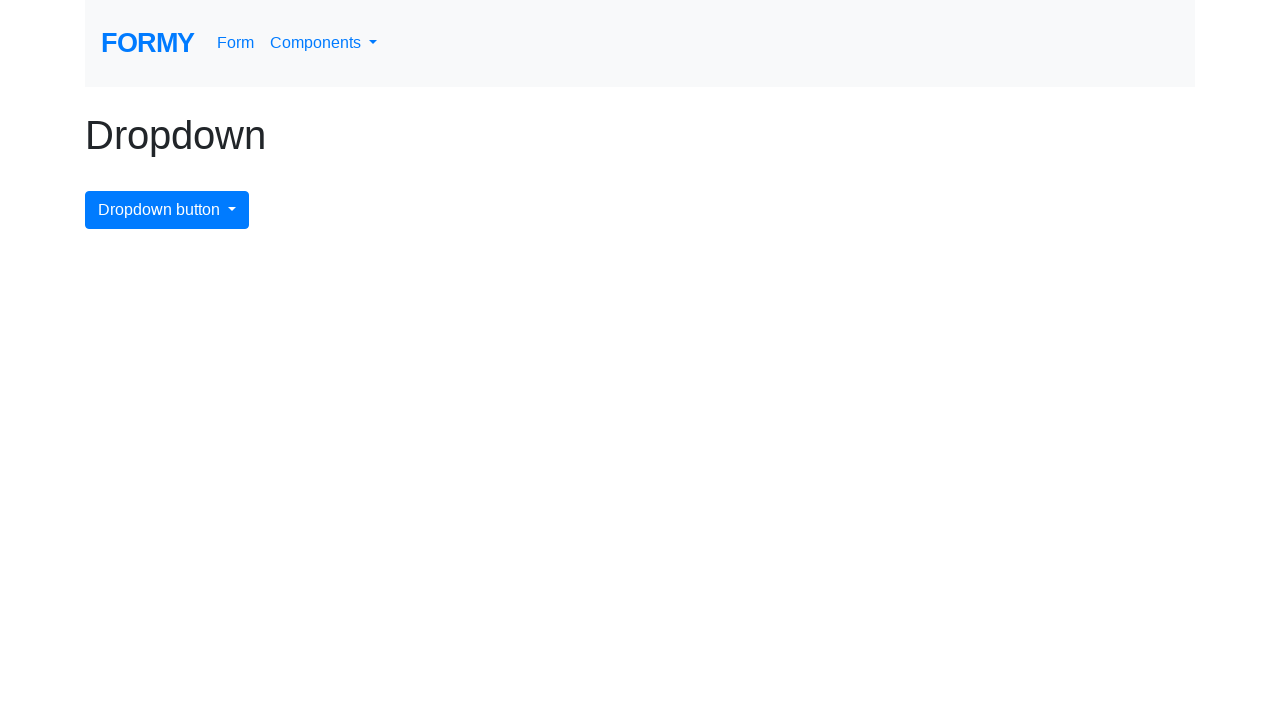

Clicked the dropdown toggle button at (167, 210) on button.btn.btn-primary.dropdown-toggle
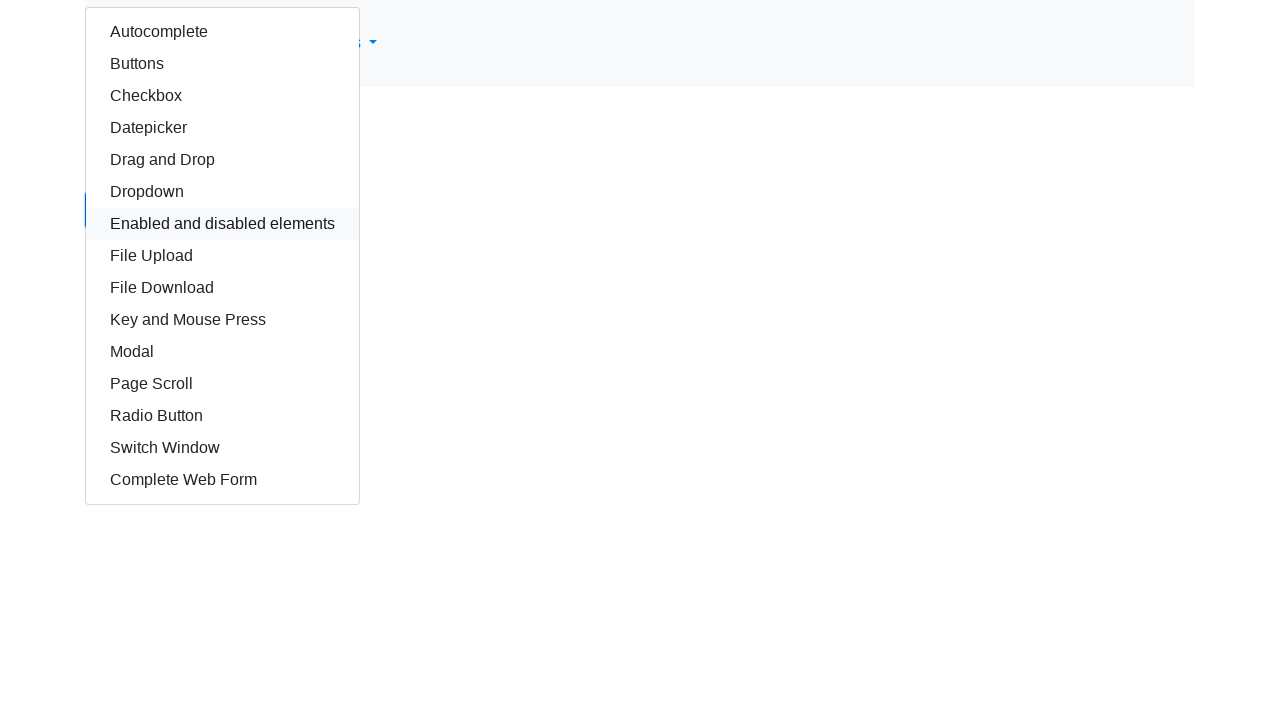

Dropdown menu is now visible
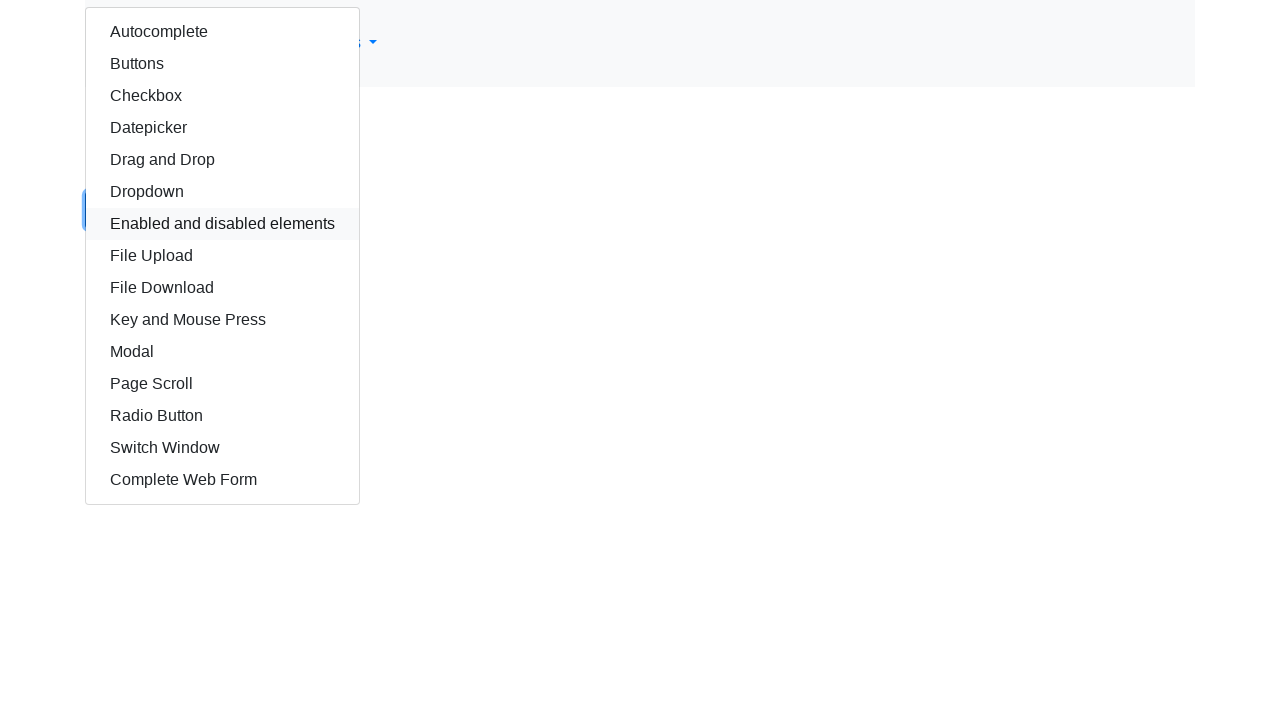

Selected 'Buttons' from dropdown menu at (222, 64) on div.dropdown-menu.show a:text('Buttons')
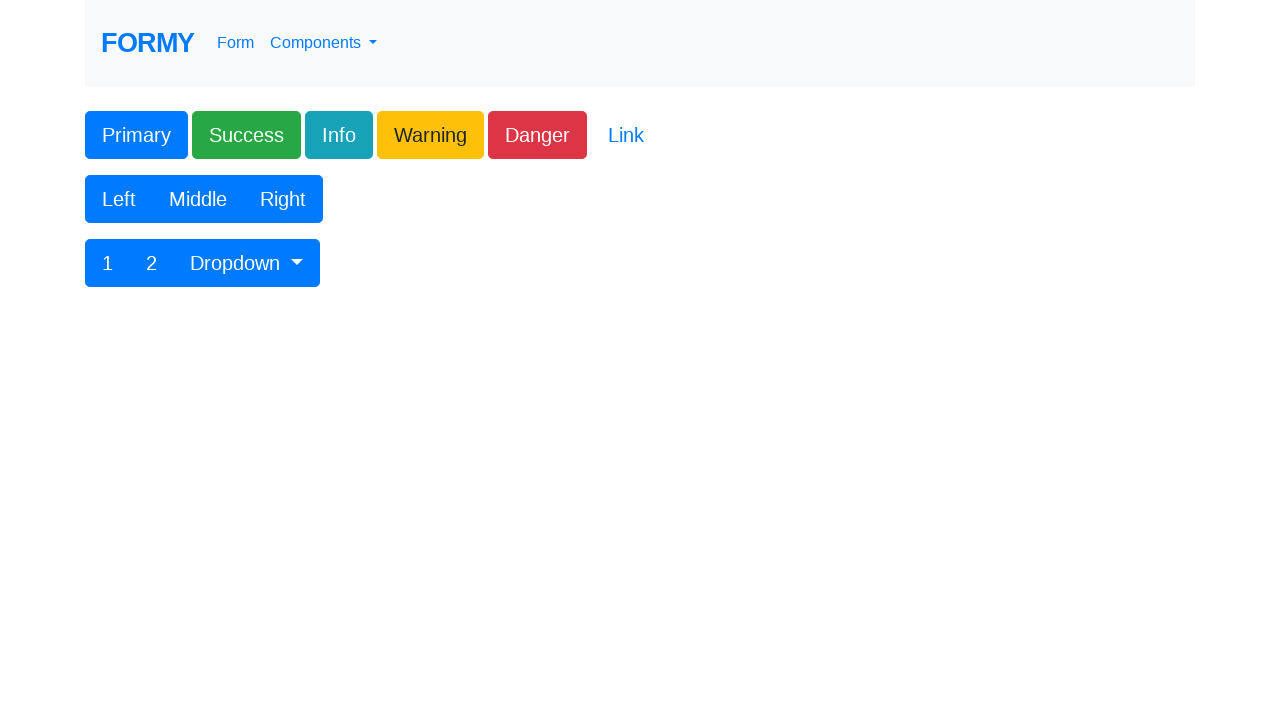

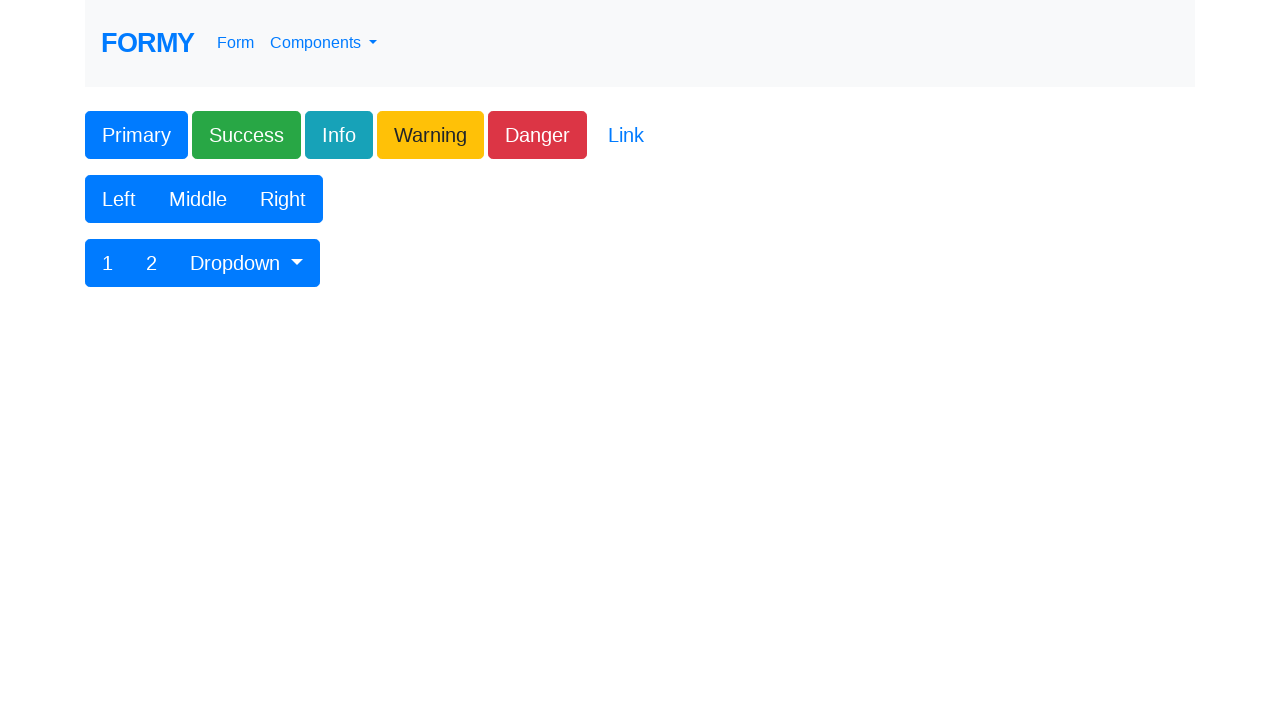